Demonstrates page navigation by visiting the login page, then the books page, and clicking the login button element to test implicit wait functionality.

Starting URL: https://demoqa.com/login

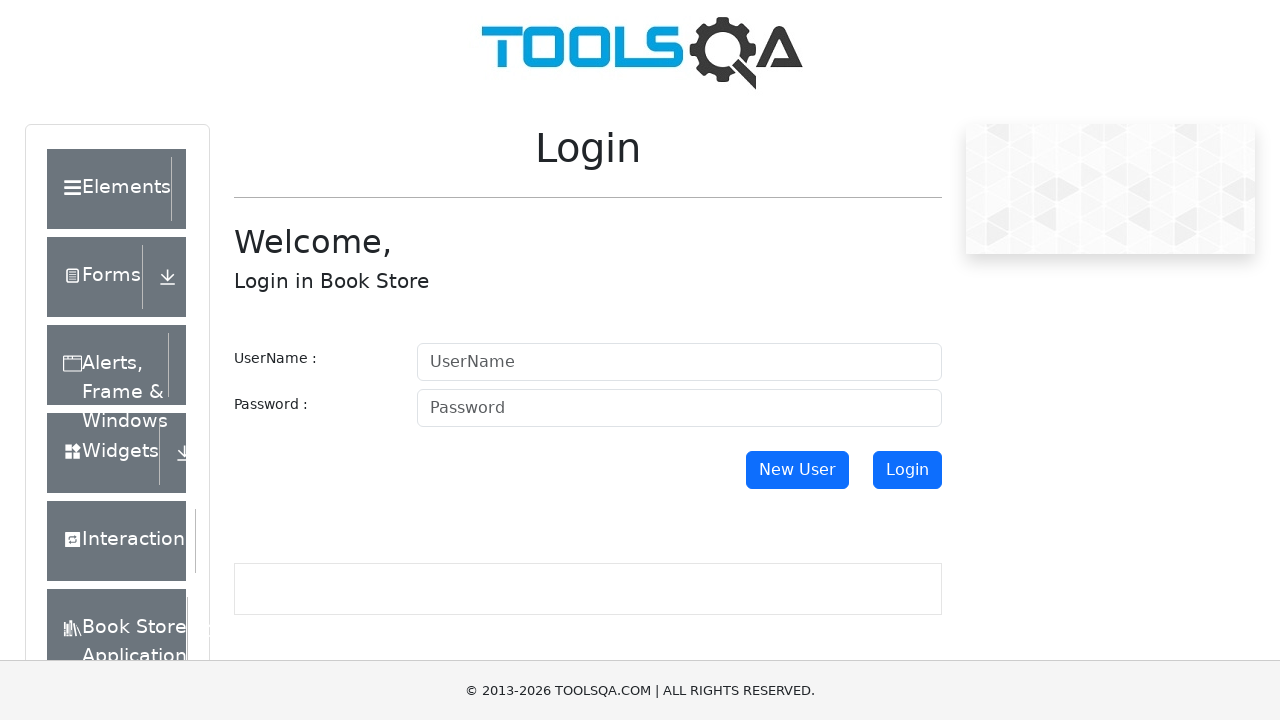

Navigated to books page at https://demoqa.com/books
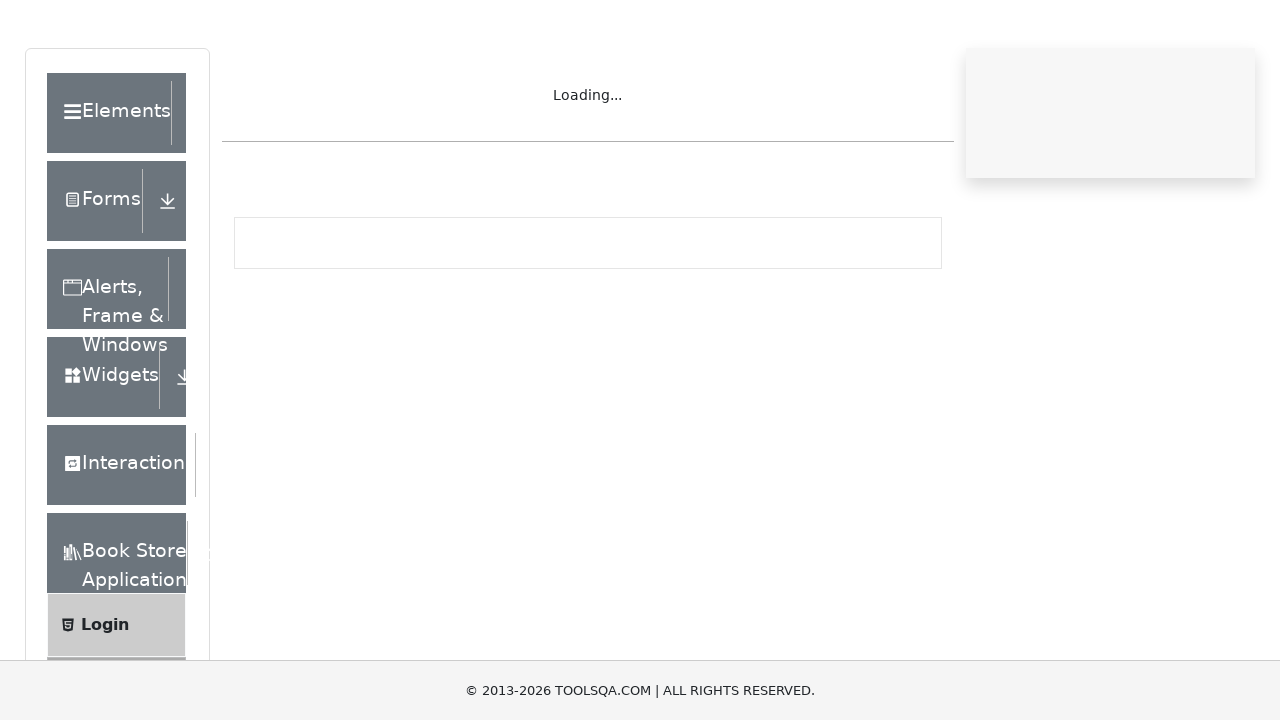

Clicked login button to test implicit wait functionality at (907, 151) on #login
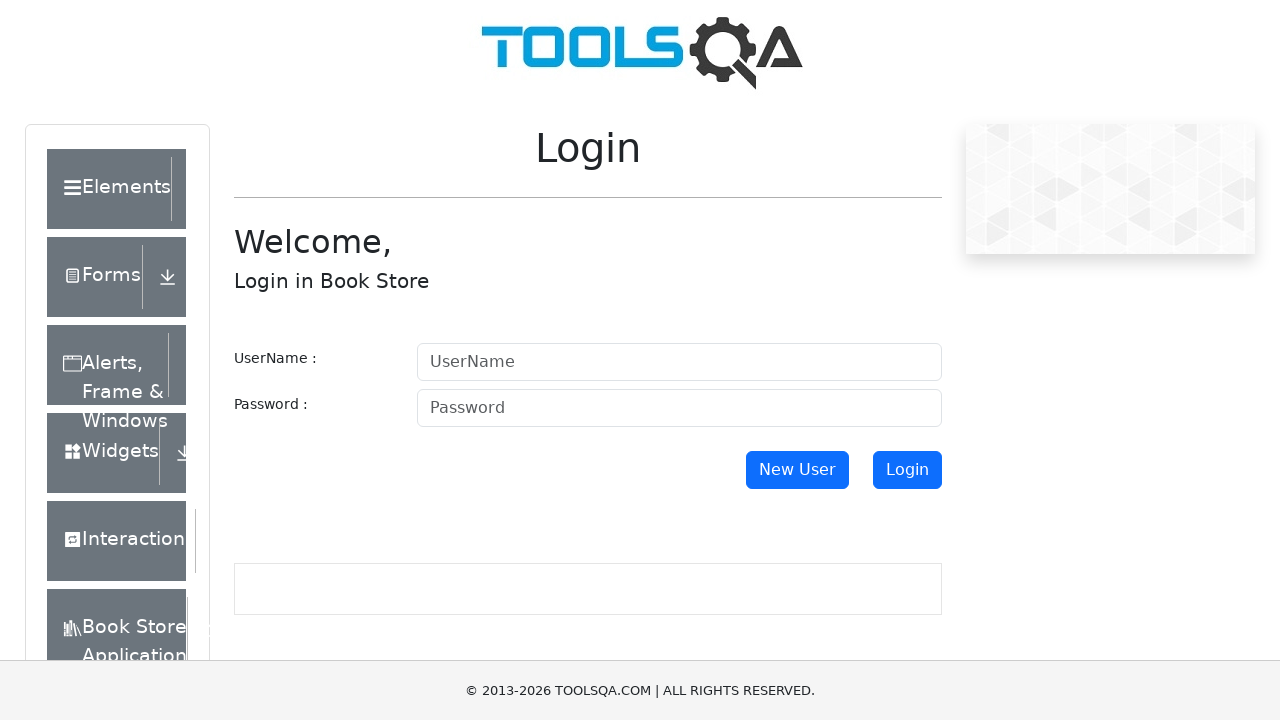

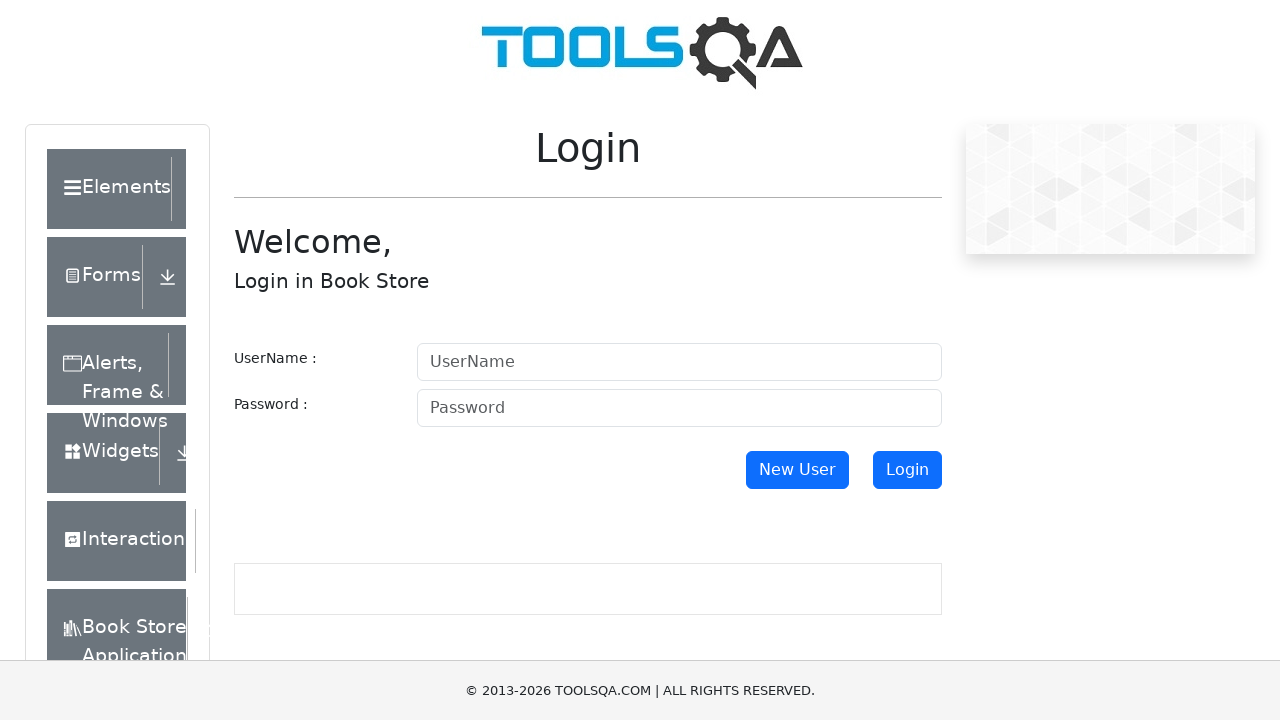